Clicks the submit button and accepts multiple alert dialogs that appear

Starting URL: https://testeroprogramowania.github.io/selenium/basics.html

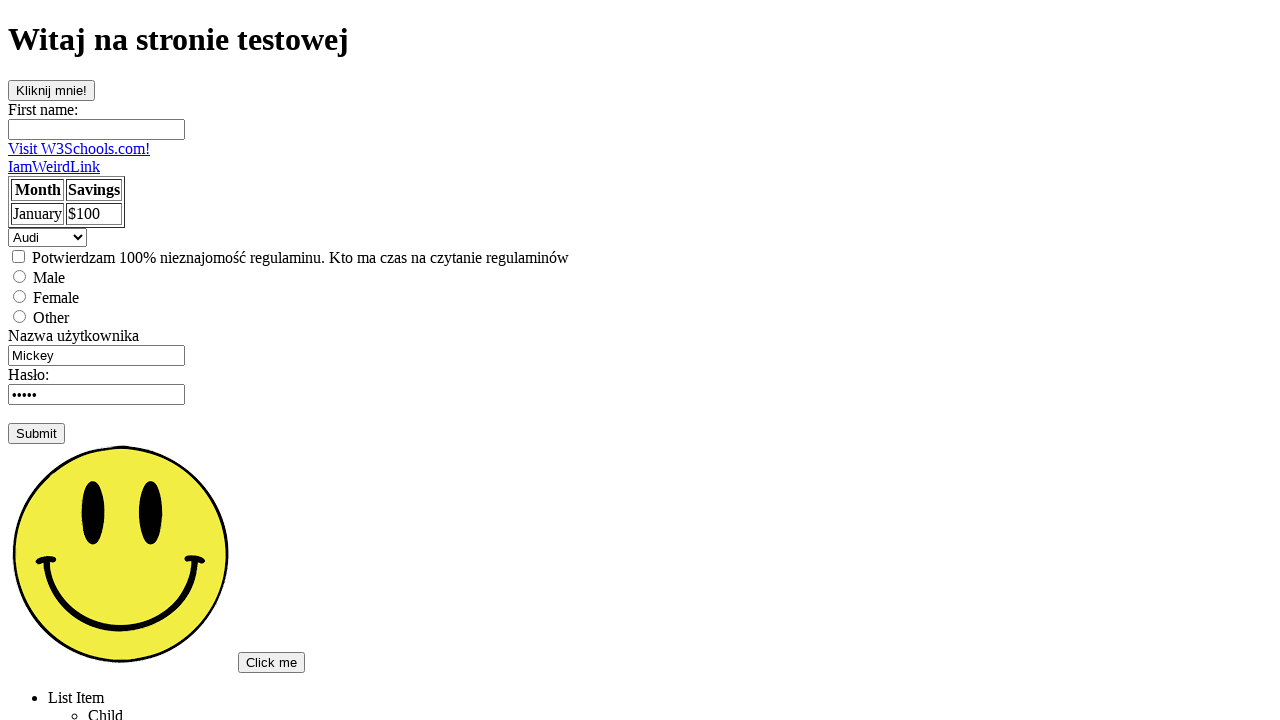

Set up dialog handler to accept all alert dialogs
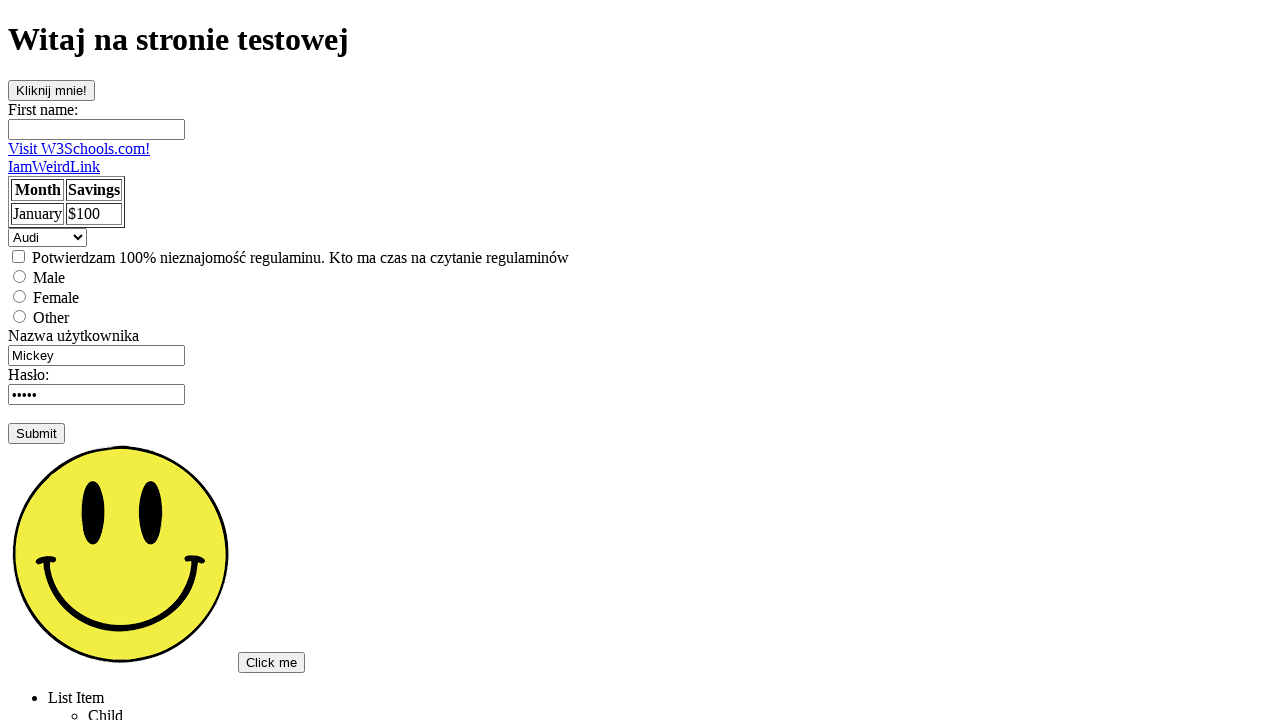

Clicked the submit button at (36, 433) on form:nth-child(17) input[type=submit]:nth-child(8)
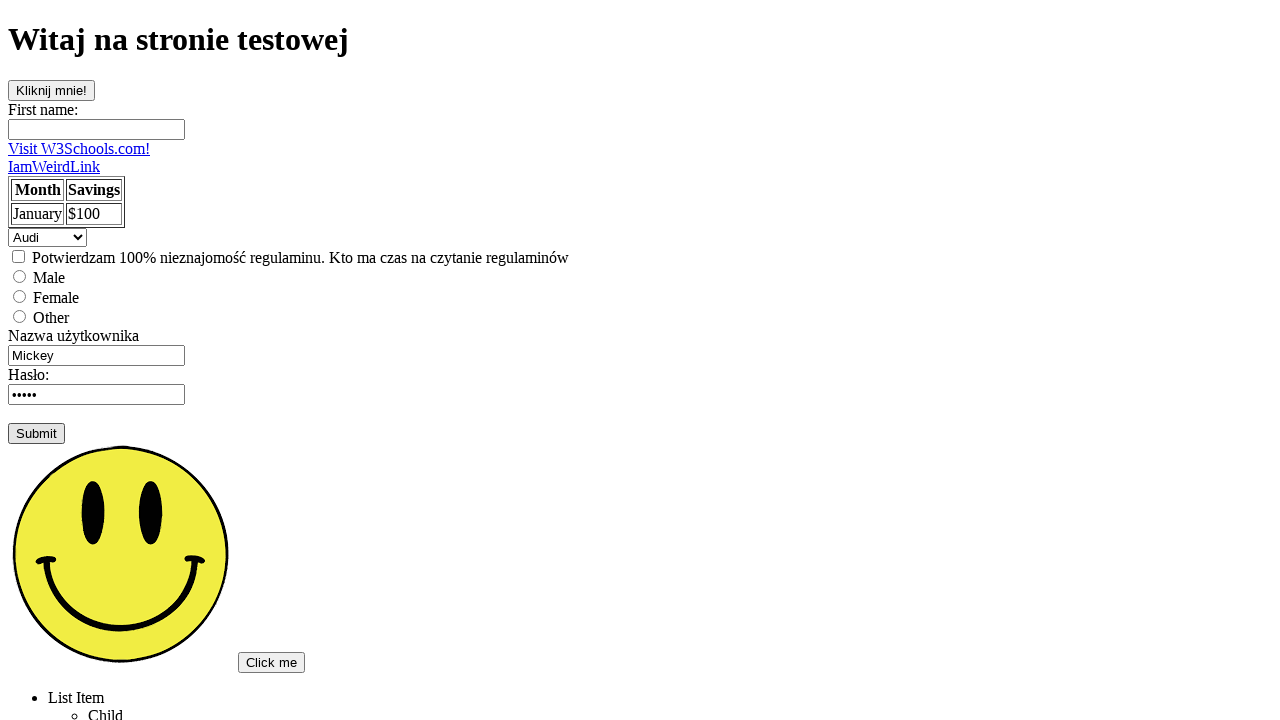

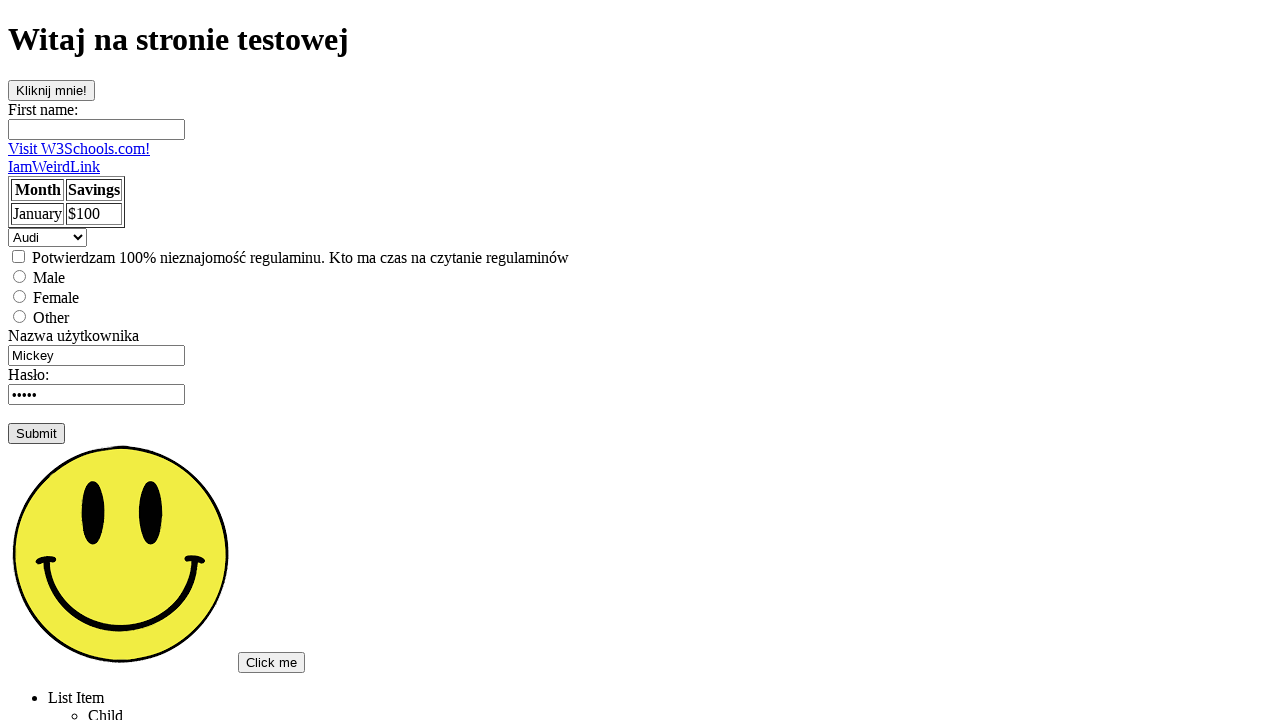